Navigates to keybr.com, a typing practice website, and verifies the page loads successfully.

Starting URL: https://www.keybr.com/

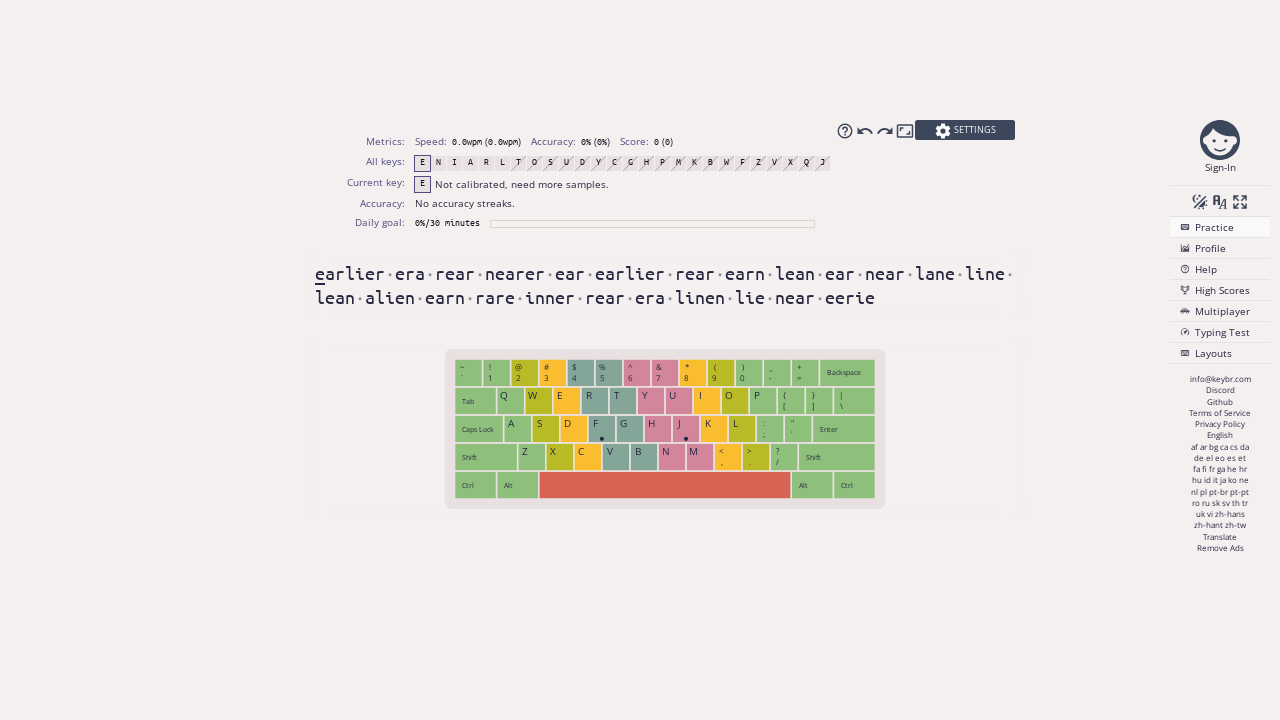

Waited for page DOM to be fully loaded
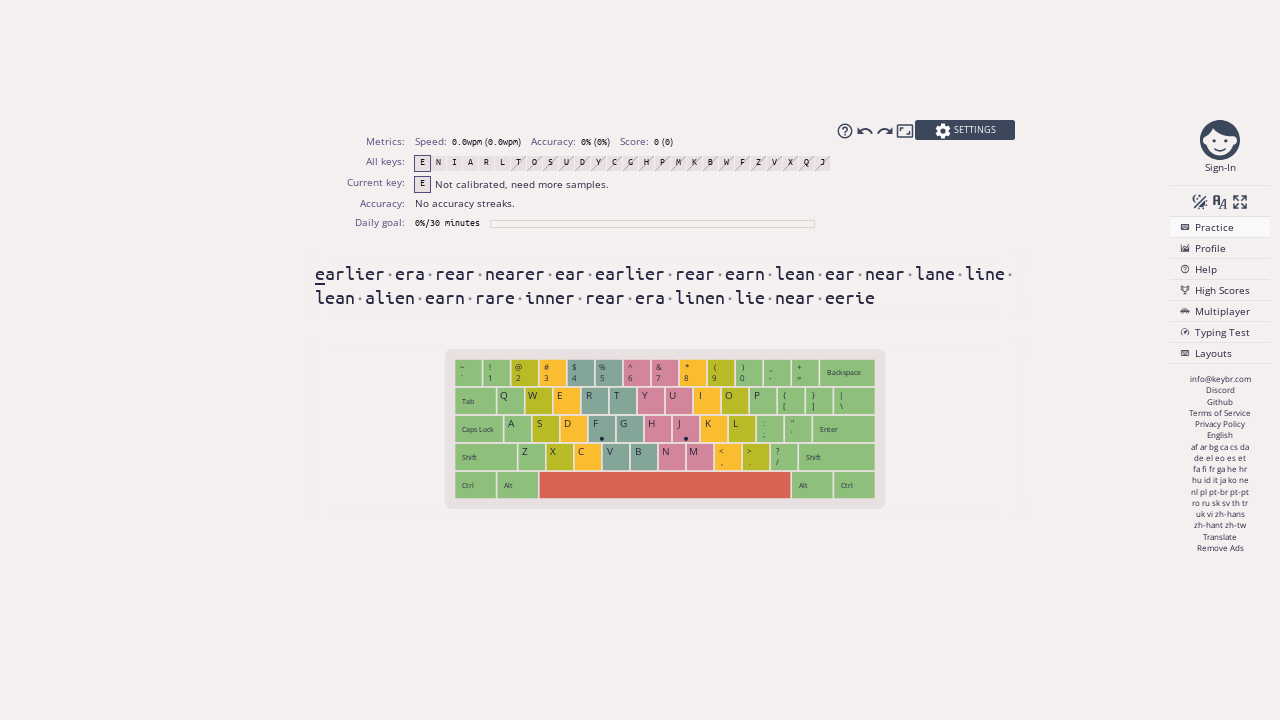

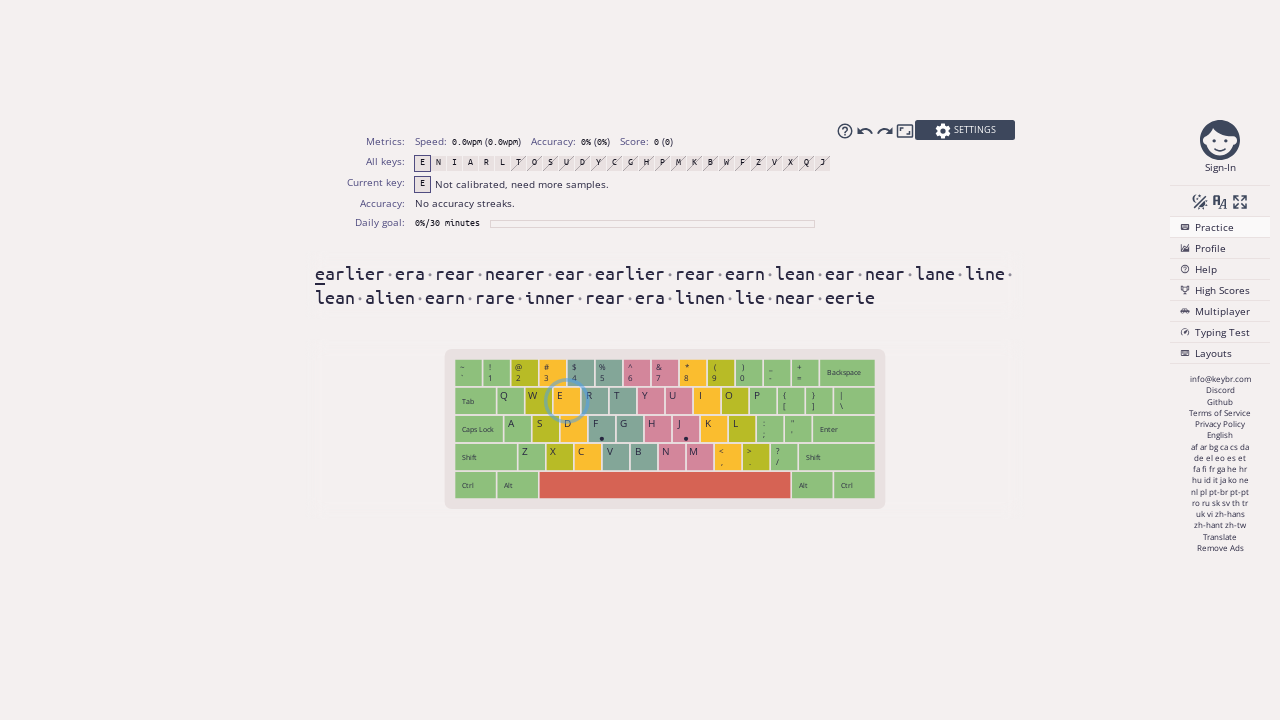